Tests clicking a blue button with dynamic class attributes on a UI testing playground, then handles the resulting alert dialog by accepting it.

Starting URL: http://uitestingplayground.com/classattr

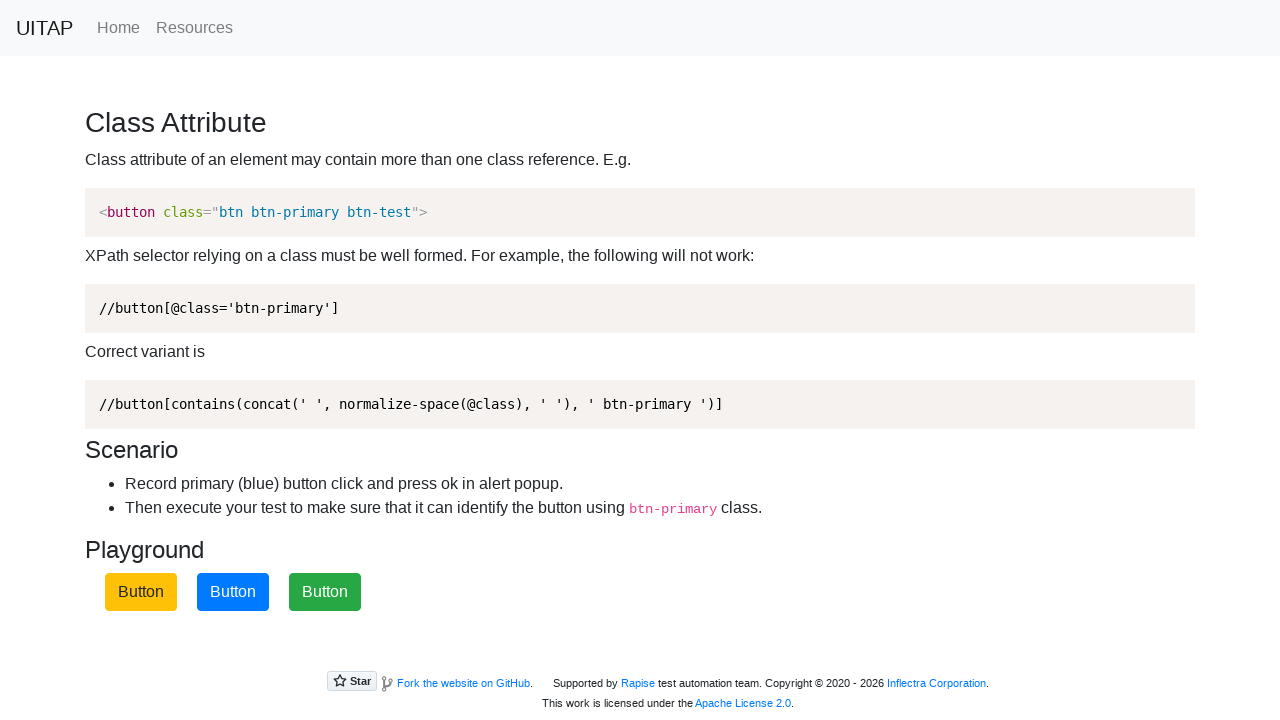

Located the blue button with dynamic class attributes
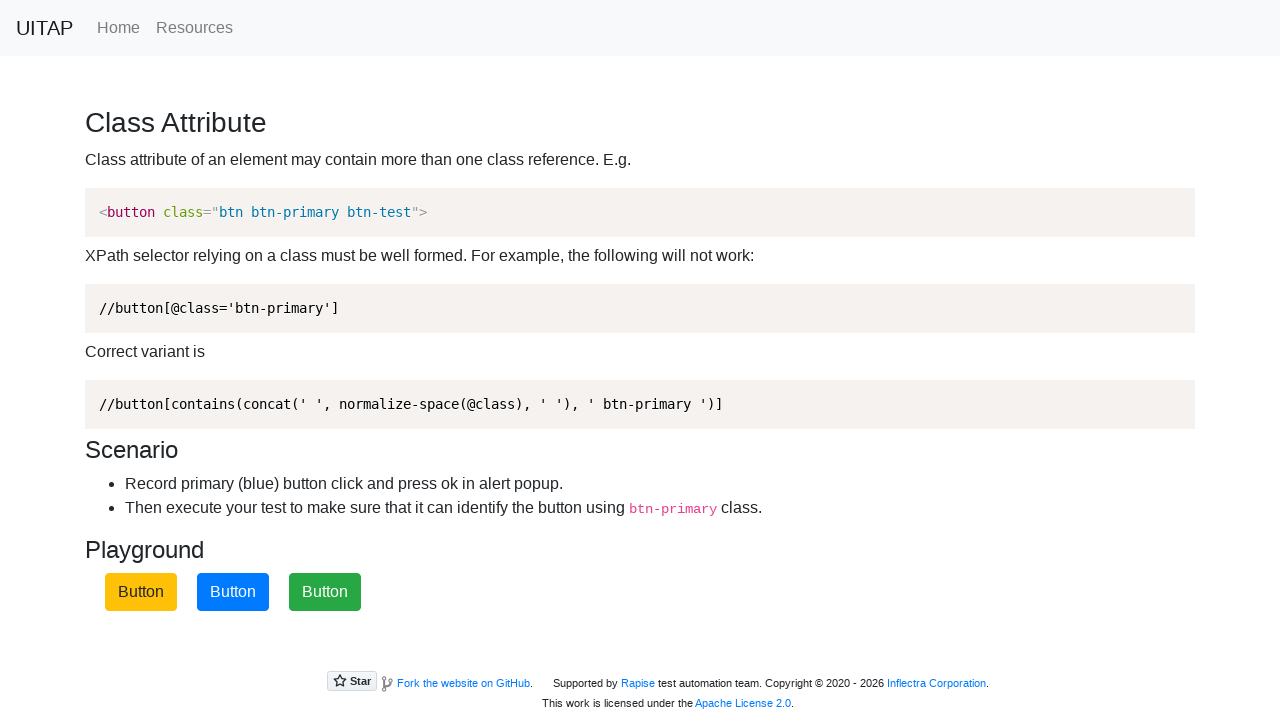

Clicked the blue button (btn-primary) at (233, 592) on xpath=//button[contains(@class, 'btn-primary')]
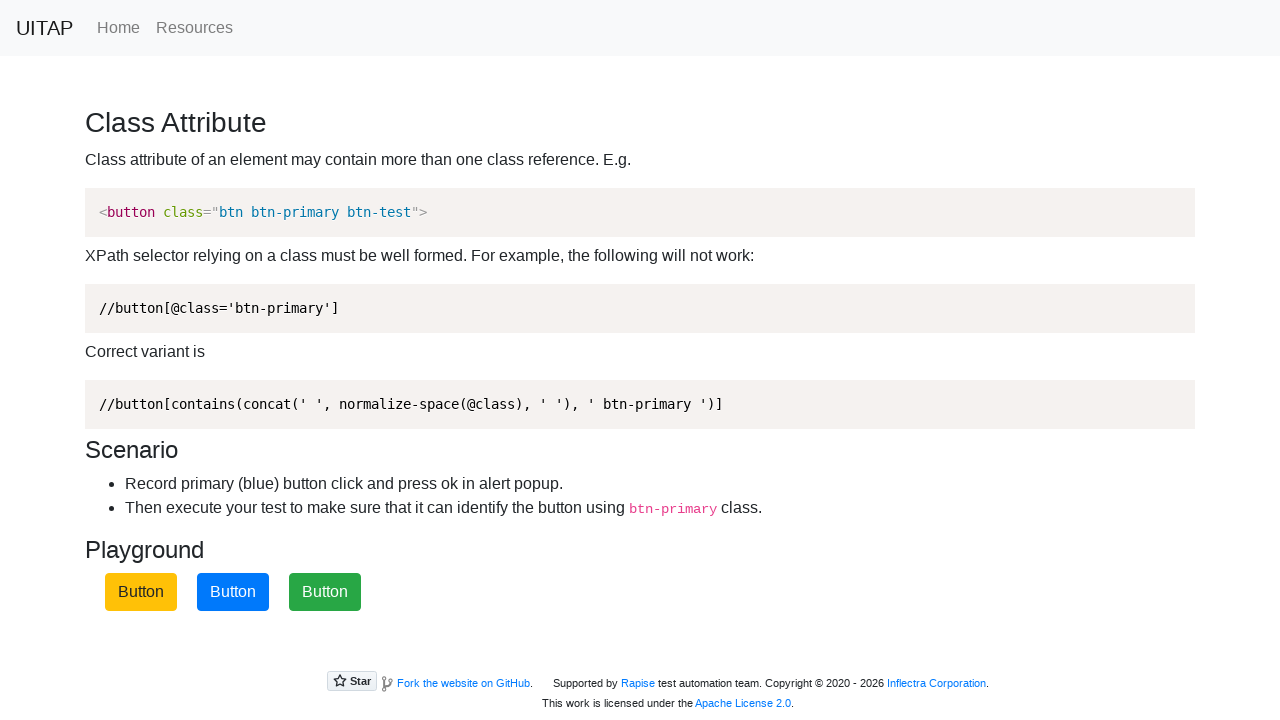

Set up alert dialog handler to accept dialogs
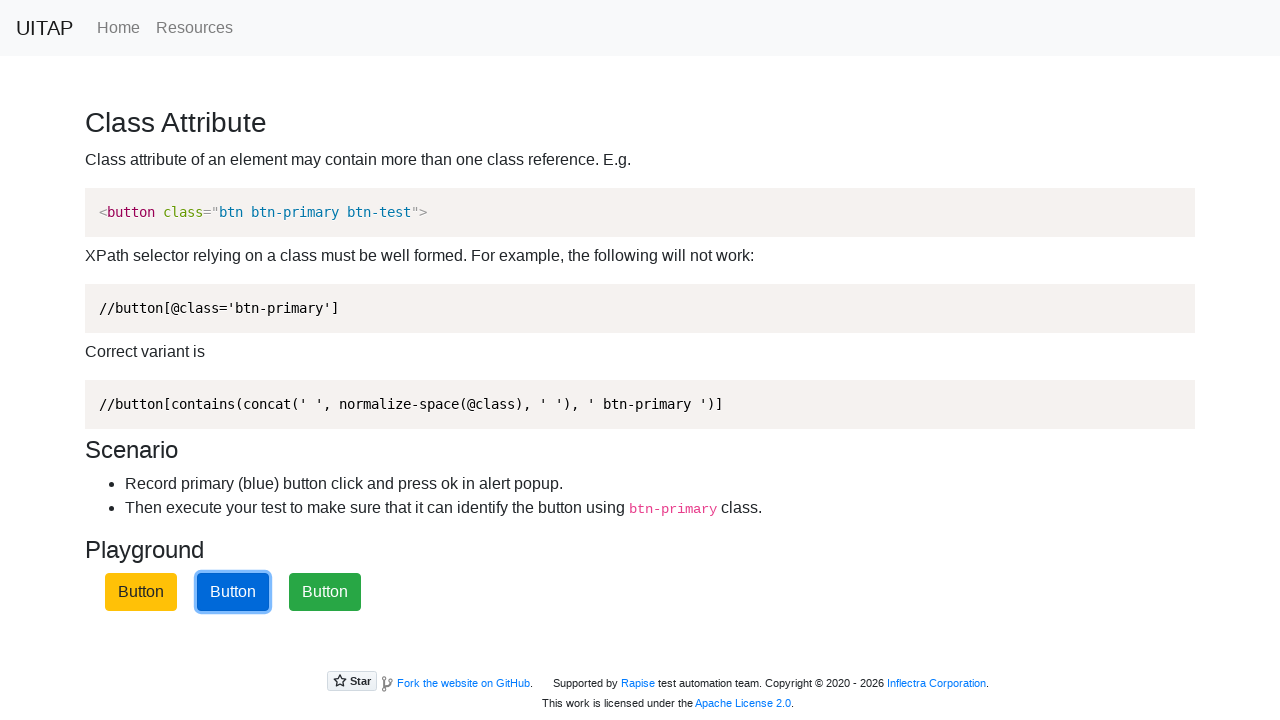

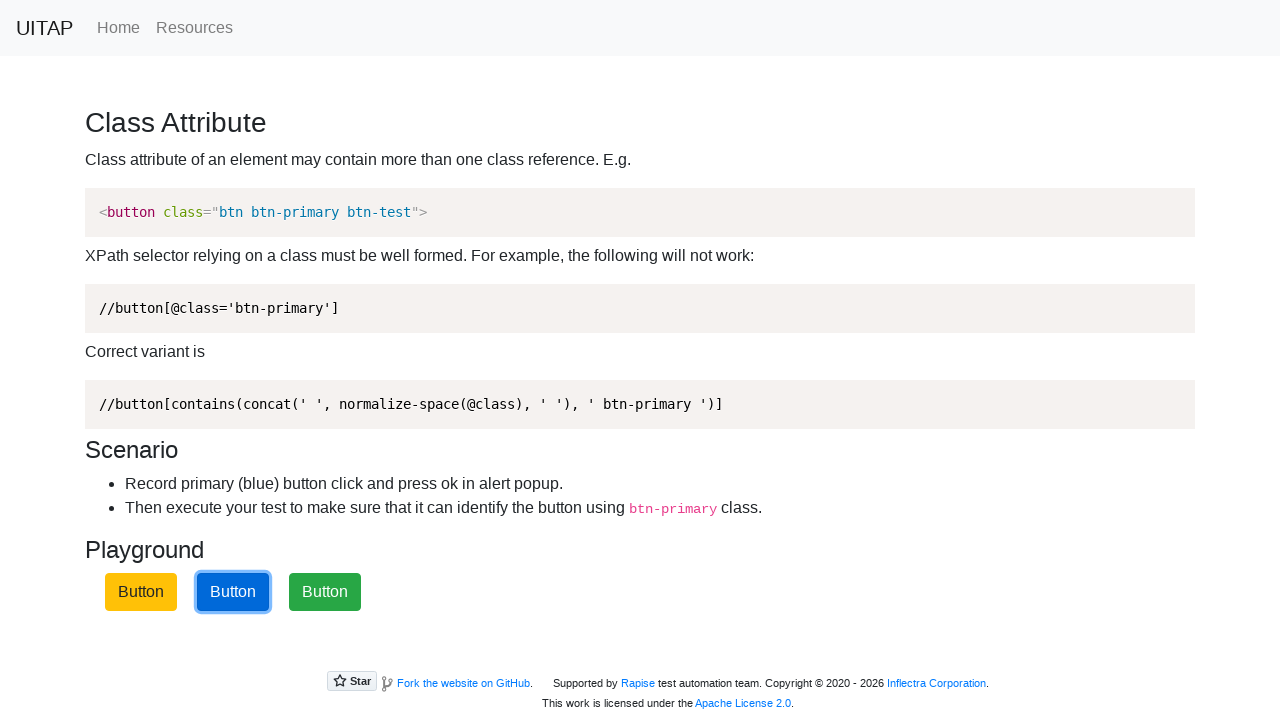